Tests the Python.org search functionality by entering "pycon" in the search box and submitting the search form

Starting URL: http://www.python.org

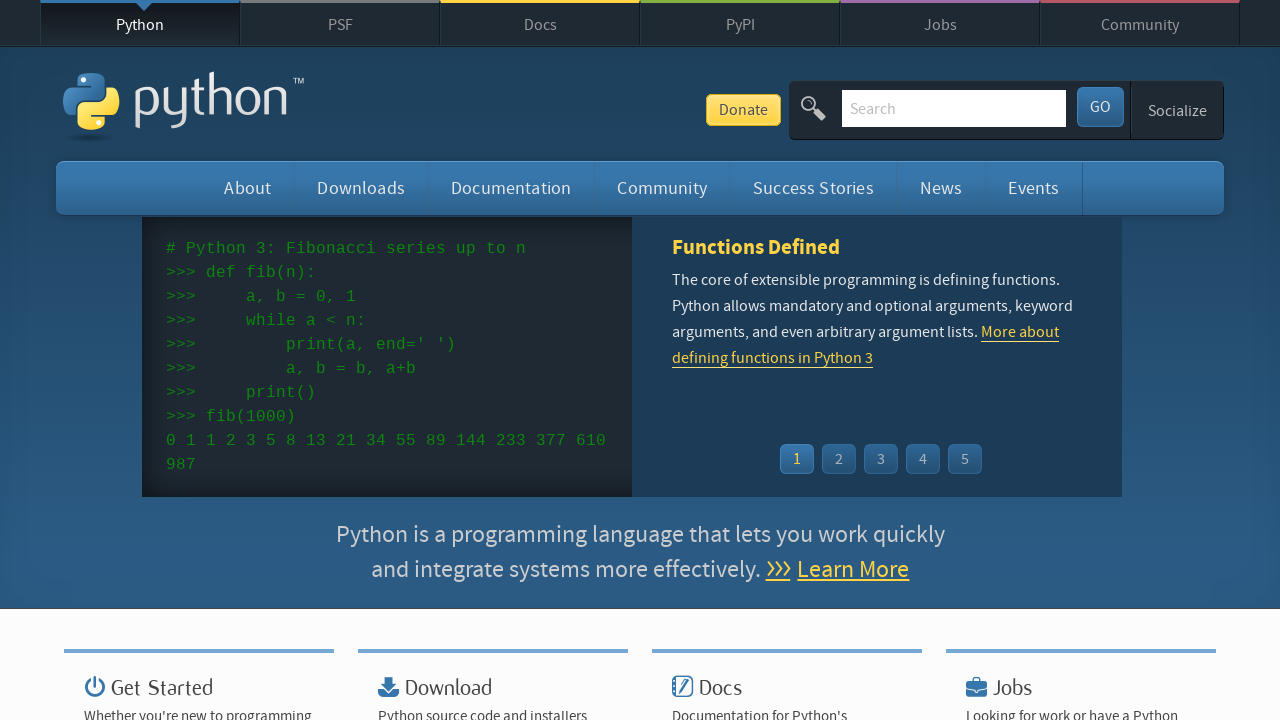

Filled search box with 'pycon' on input[name='q']
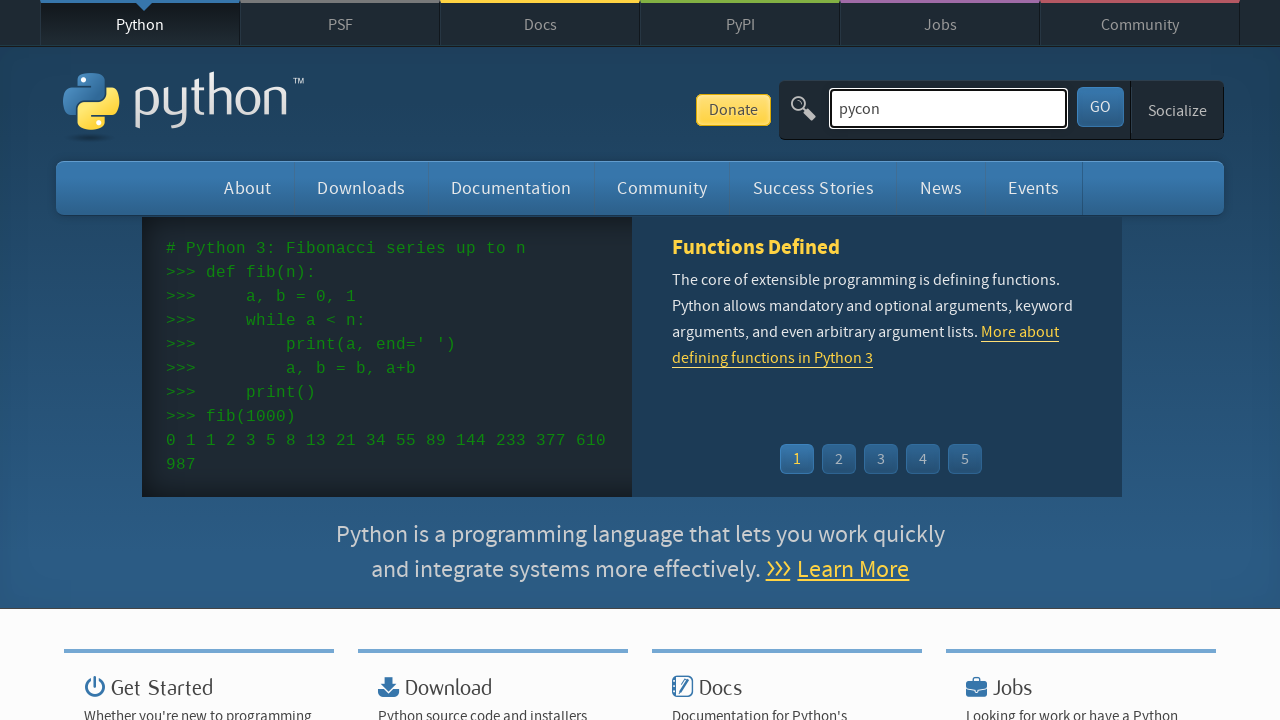

Pressed Enter to submit search form on input[name='q']
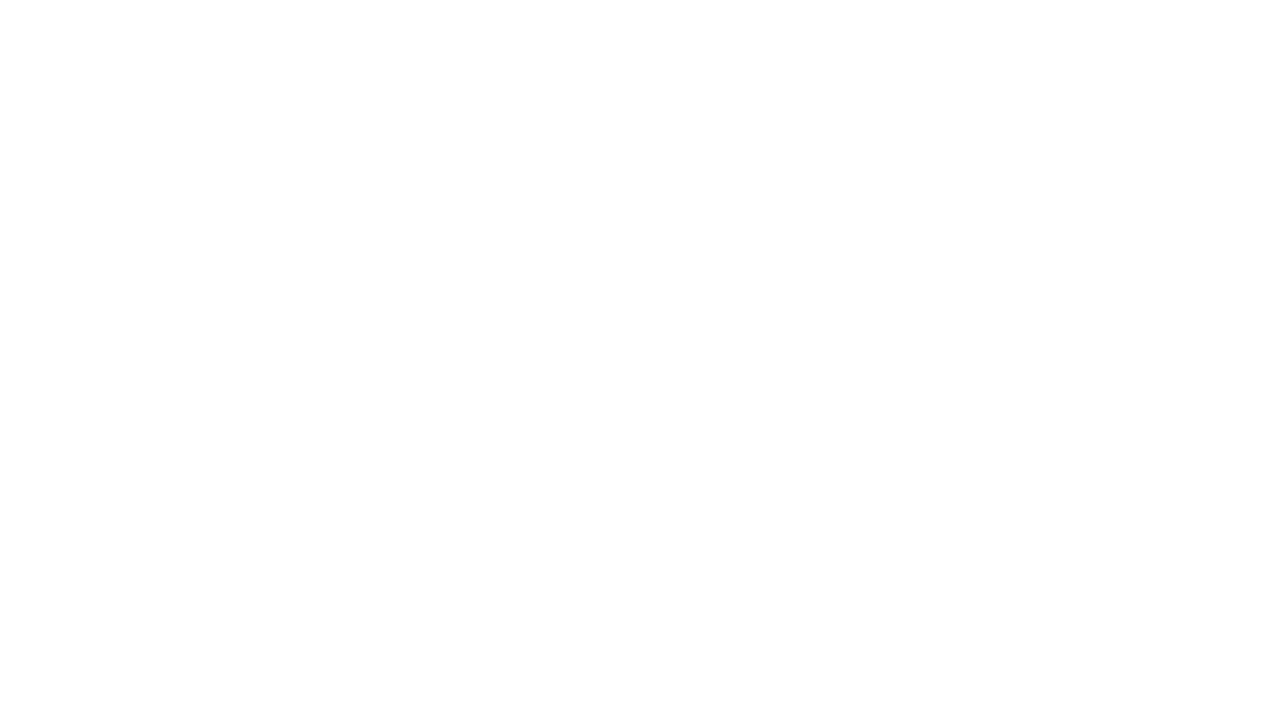

Search results page loaded
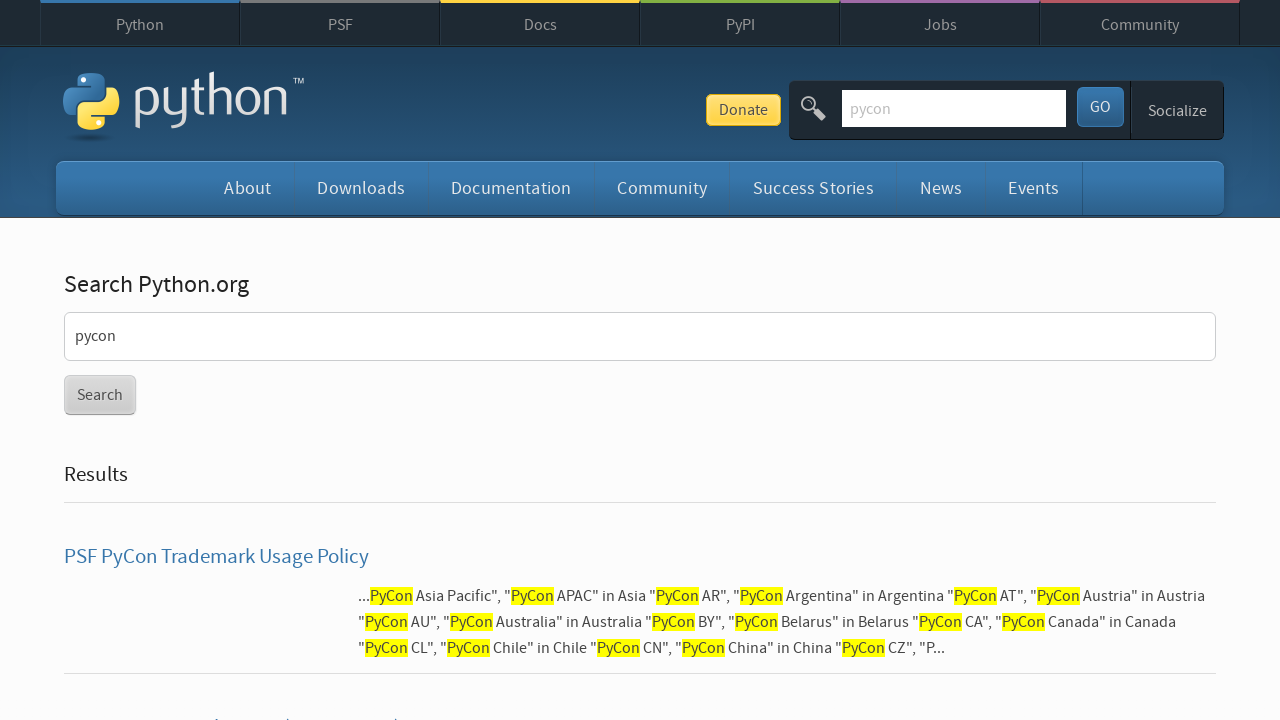

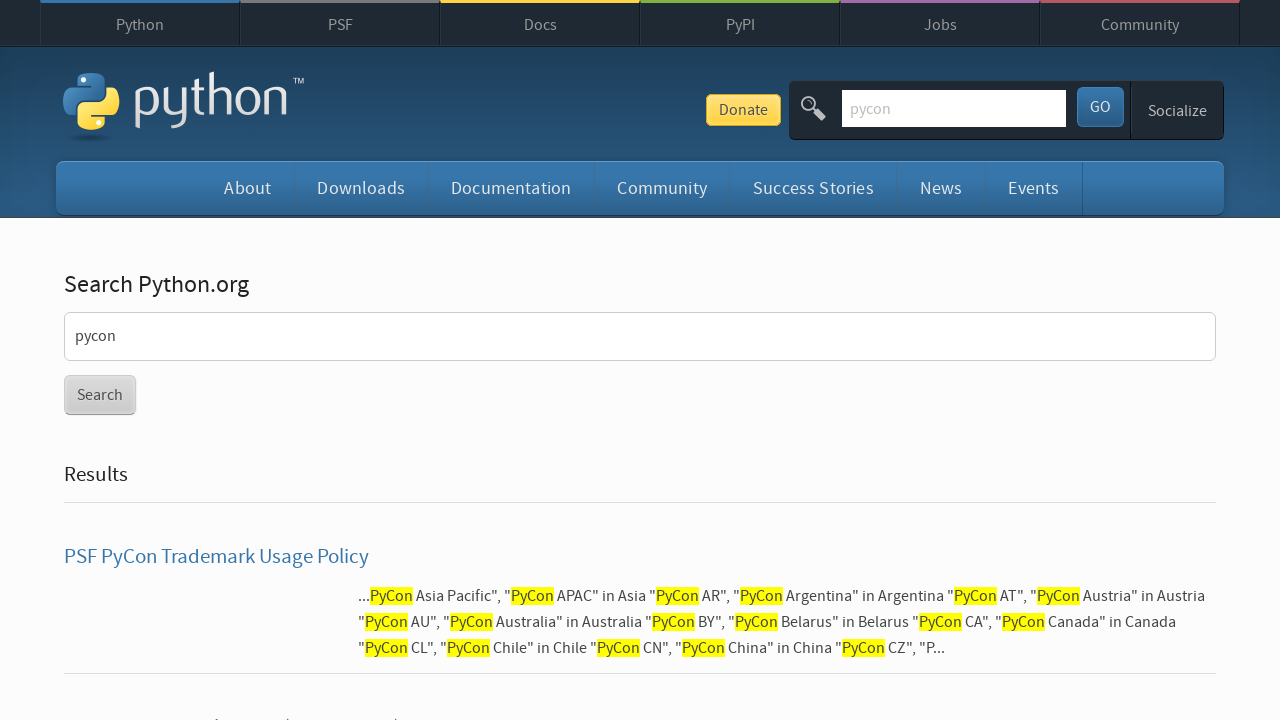